Tests jQuery UI draggable functionality by dragging an element to a new position within an iframe

Starting URL: https://jqueryui.com/draggable/

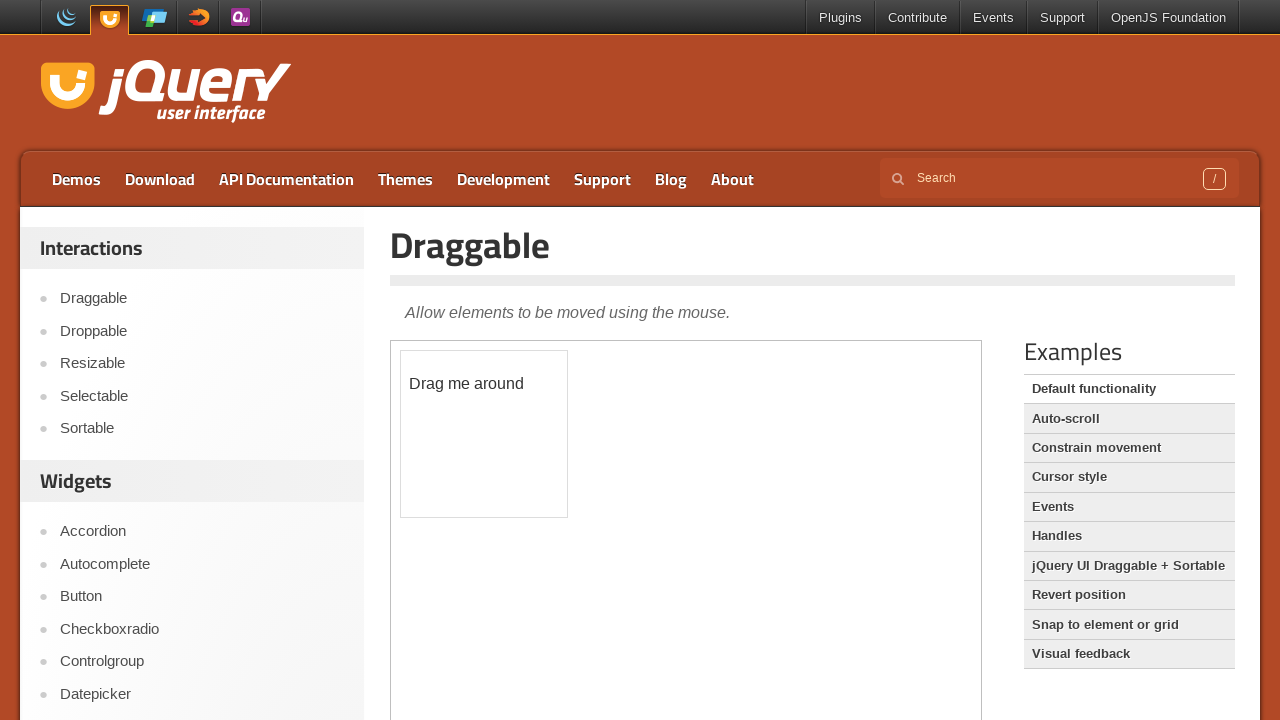

Located the iframe containing the draggable demo
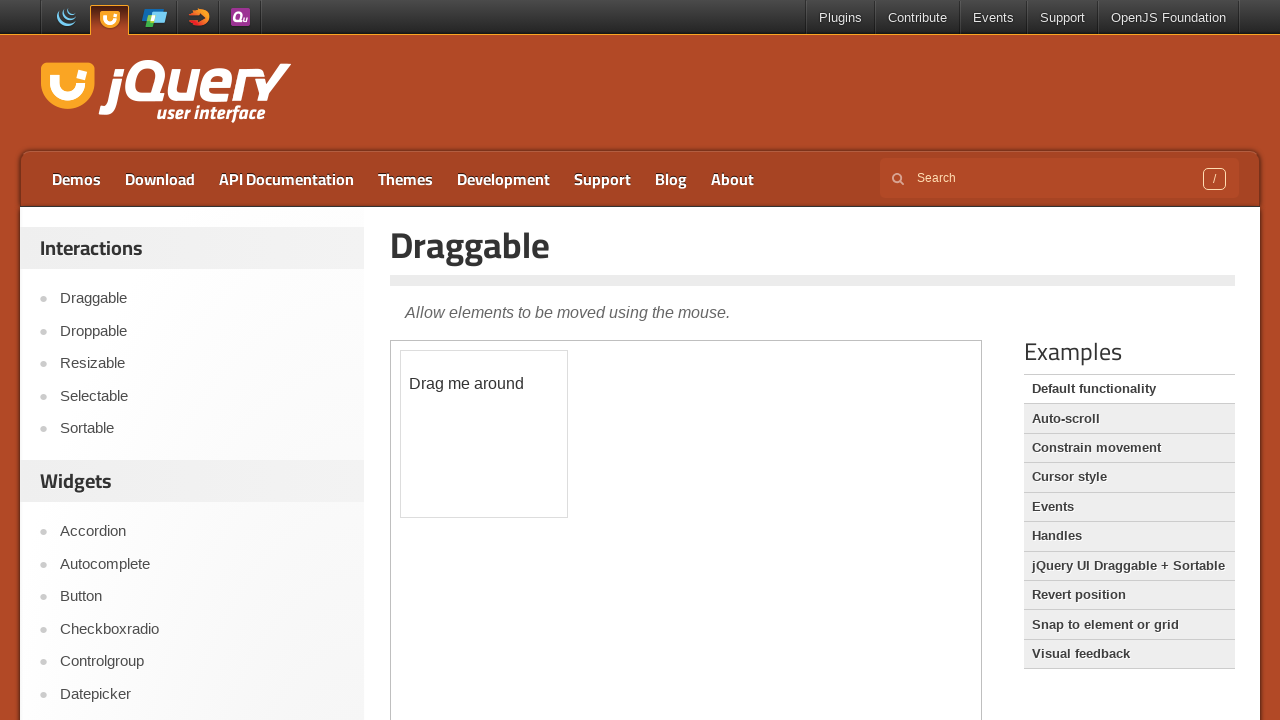

Located the draggable element within the iframe
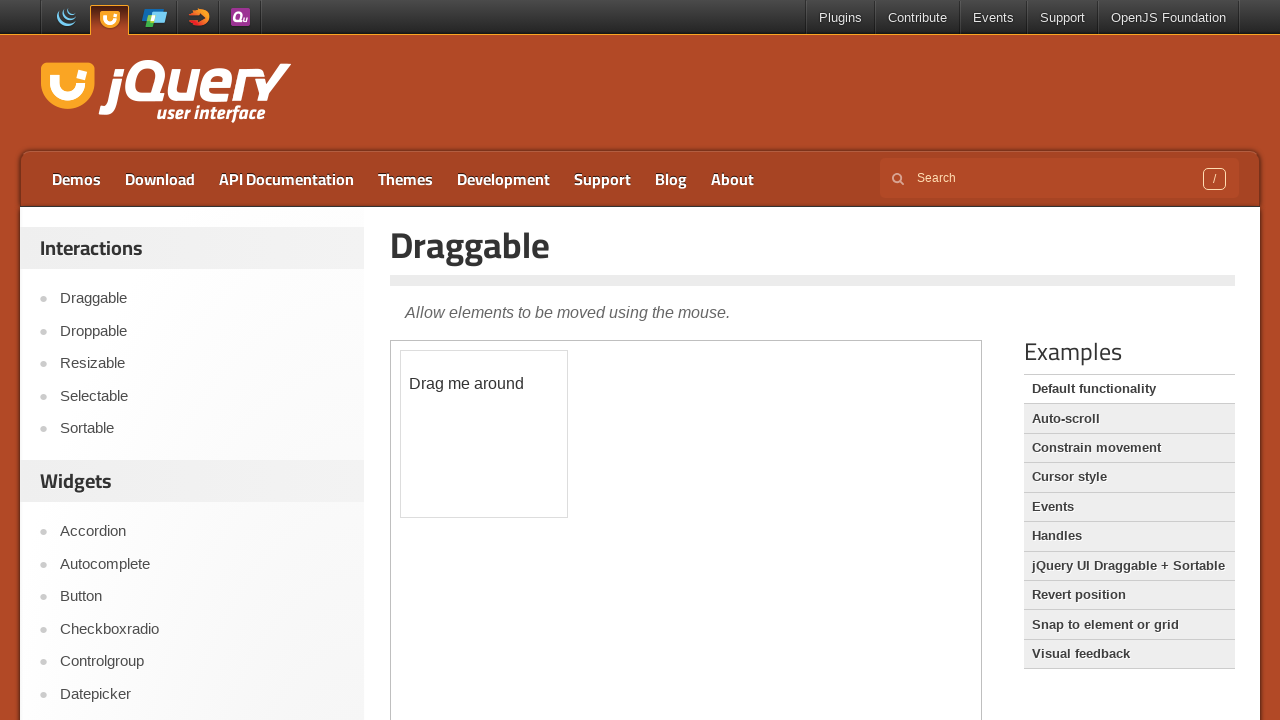

Retrieved bounding box of the draggable element
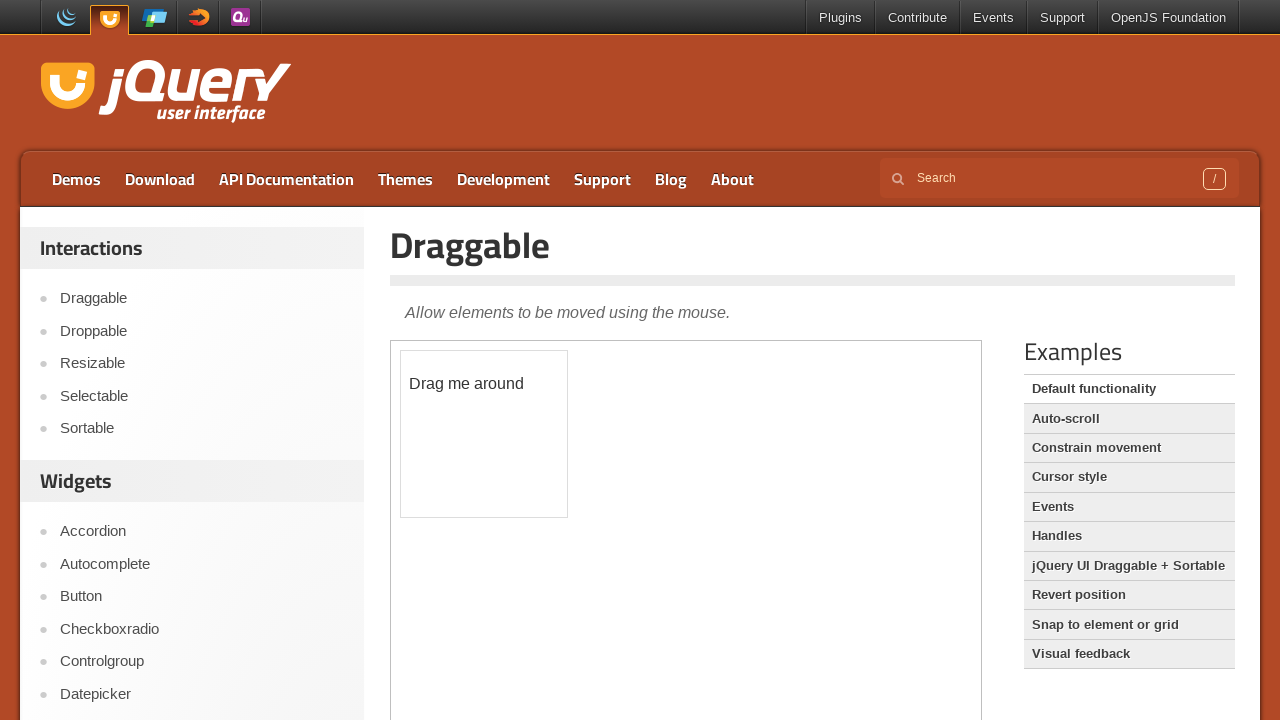

Moved mouse to center of draggable element at (484, 434)
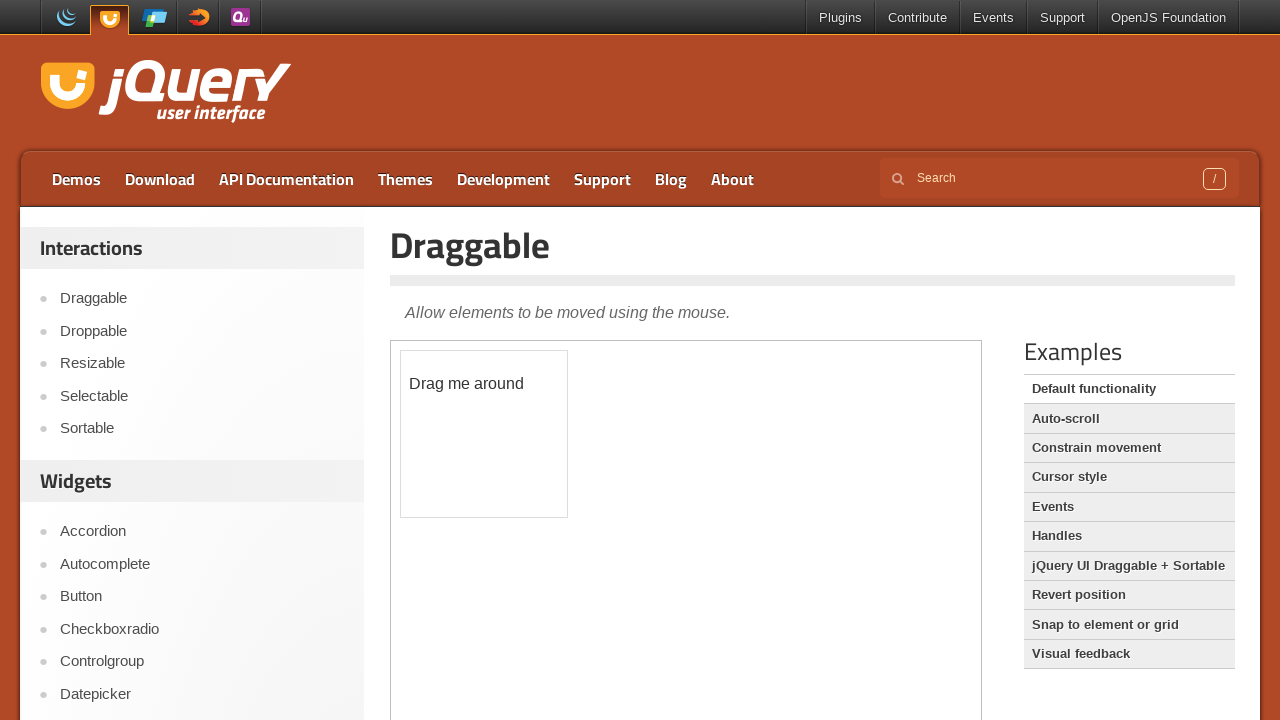

Pressed mouse button down on draggable element at (484, 434)
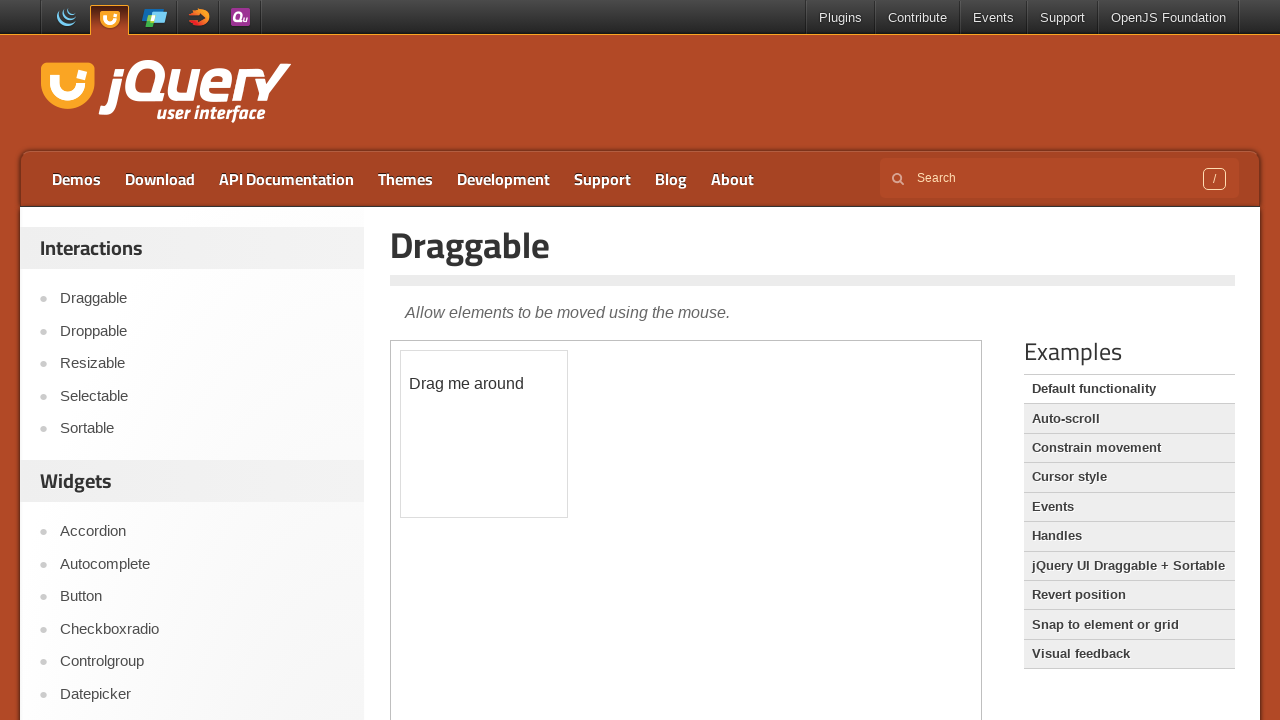

Dragged element 150 pixels horizontally and 90 pixels vertically at (634, 524)
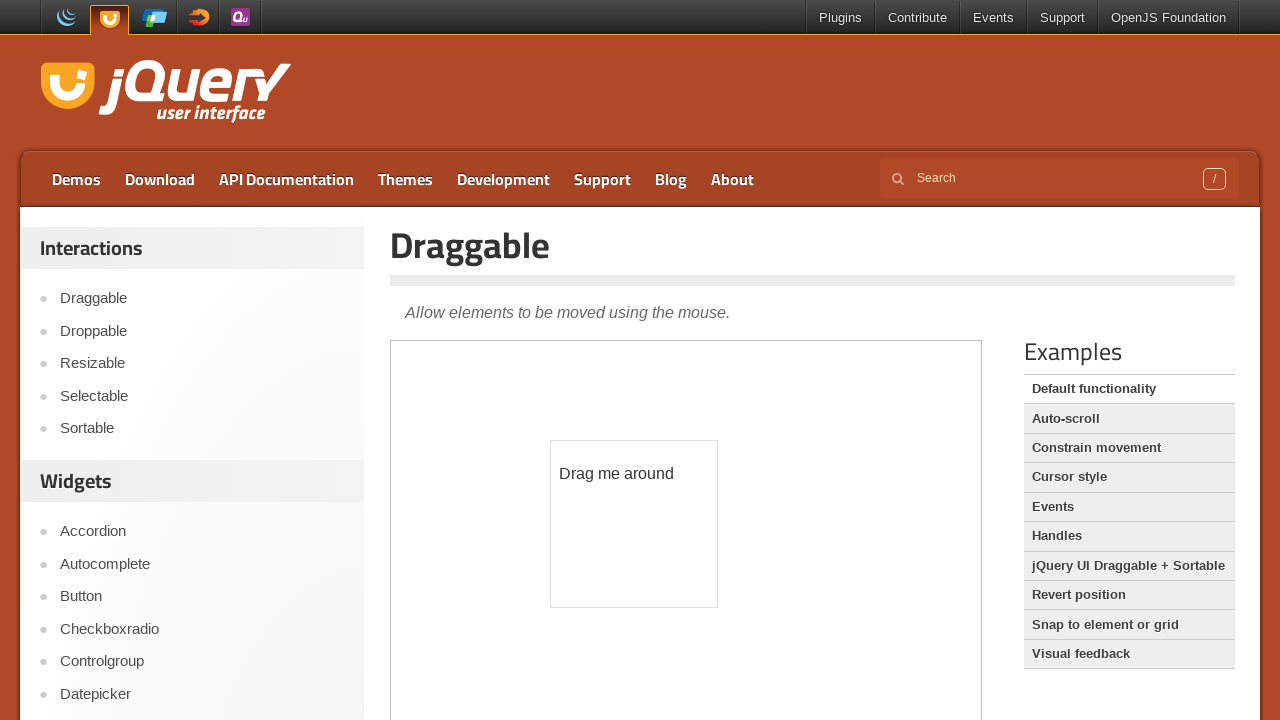

Released mouse button, completing the drag operation at (634, 524)
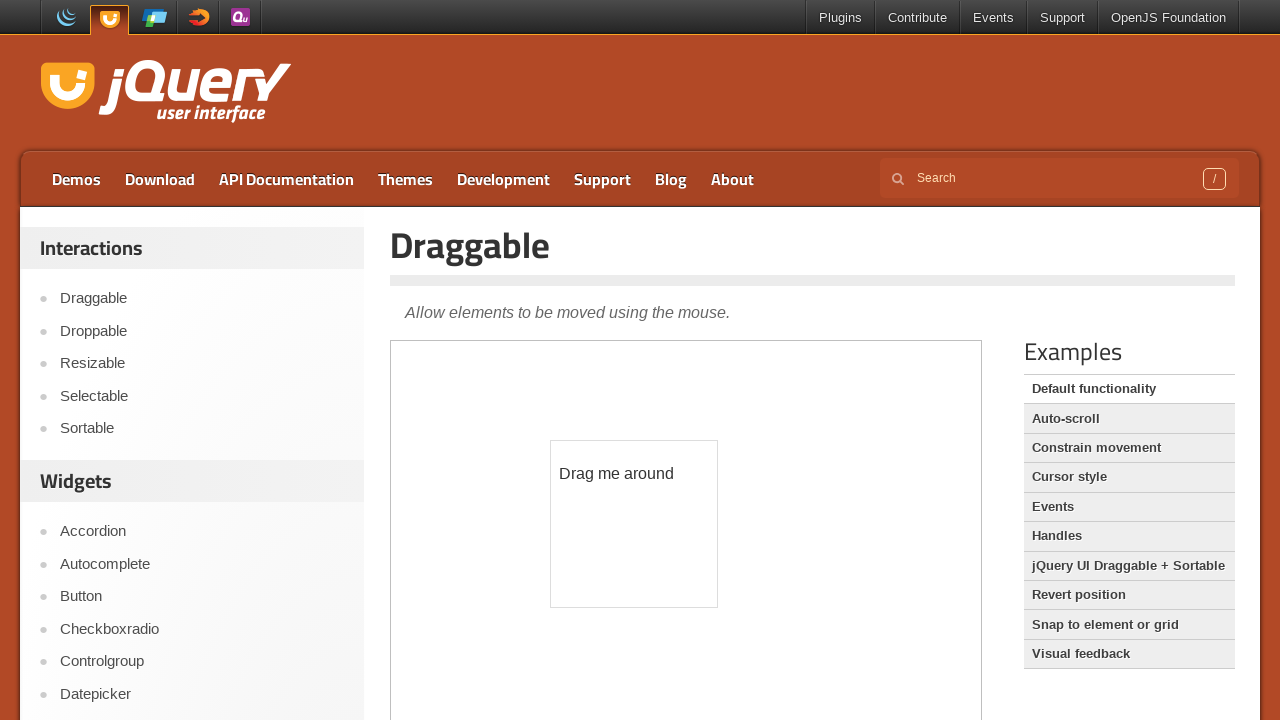

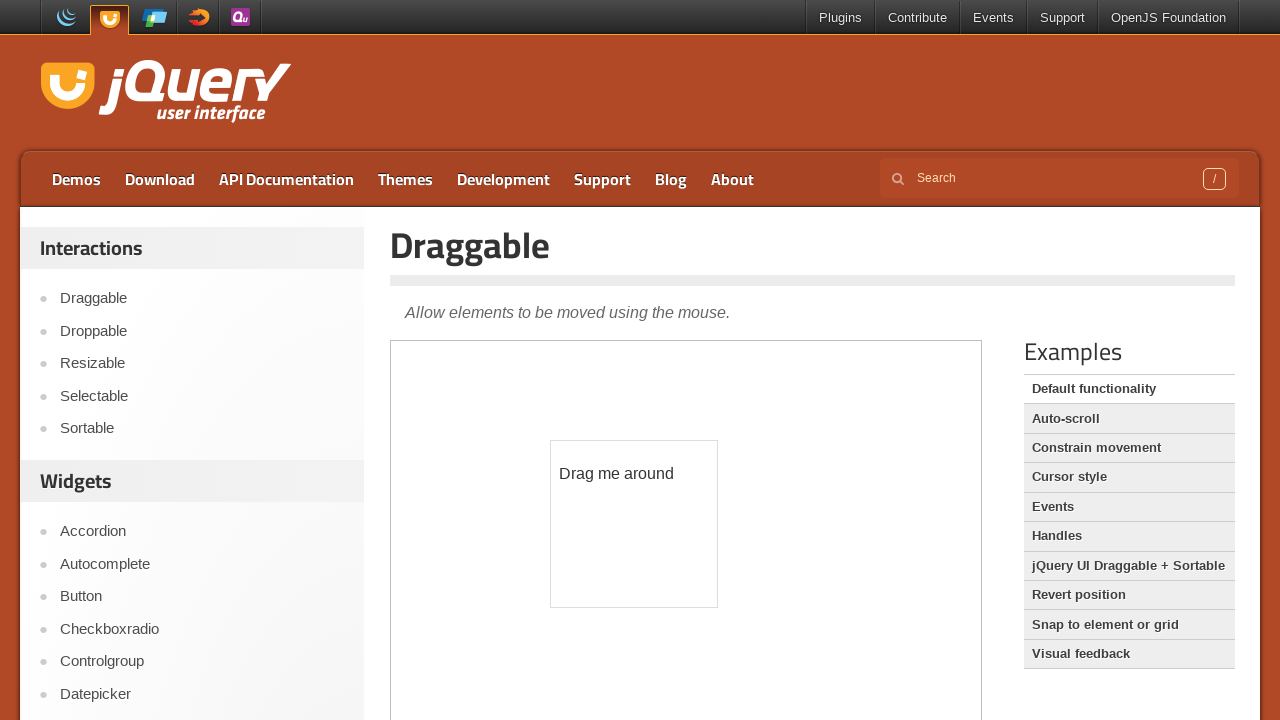